Navigates to Habr.com, attempts to find a button element, and verifies the page title matches expected Russian text

Starting URL: https://habr.com/

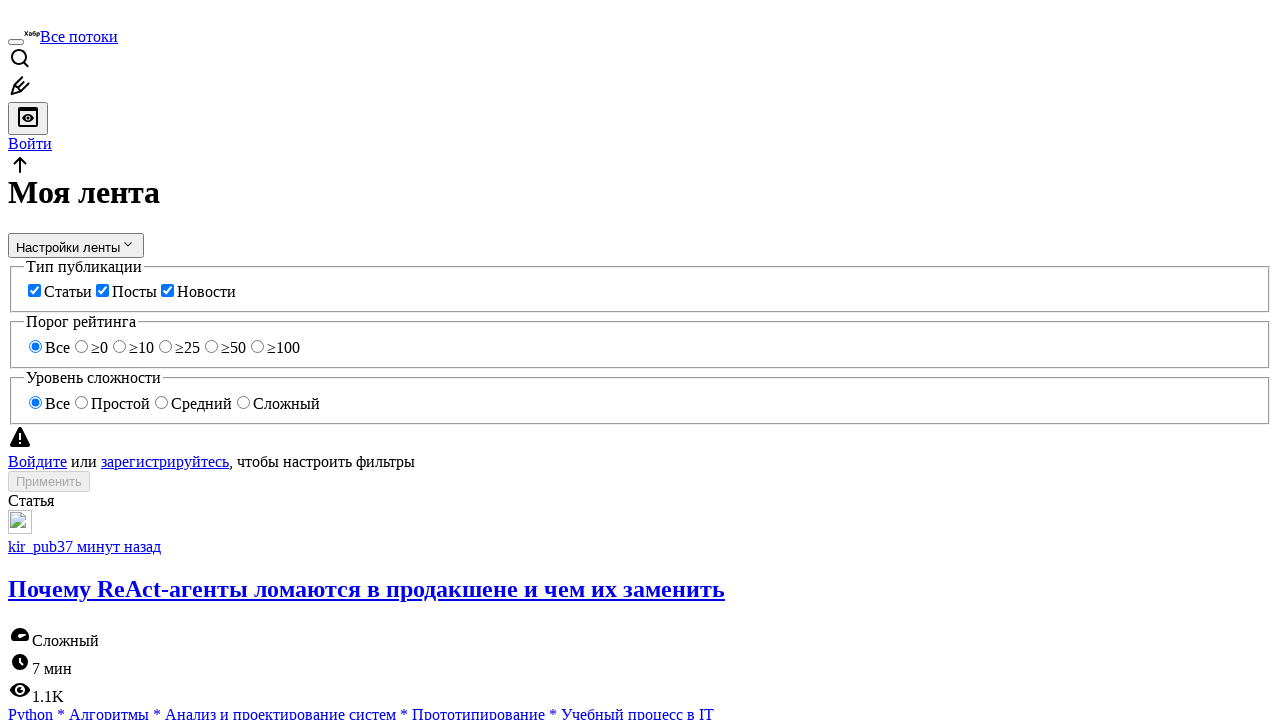

Navigated to https://habr.com/
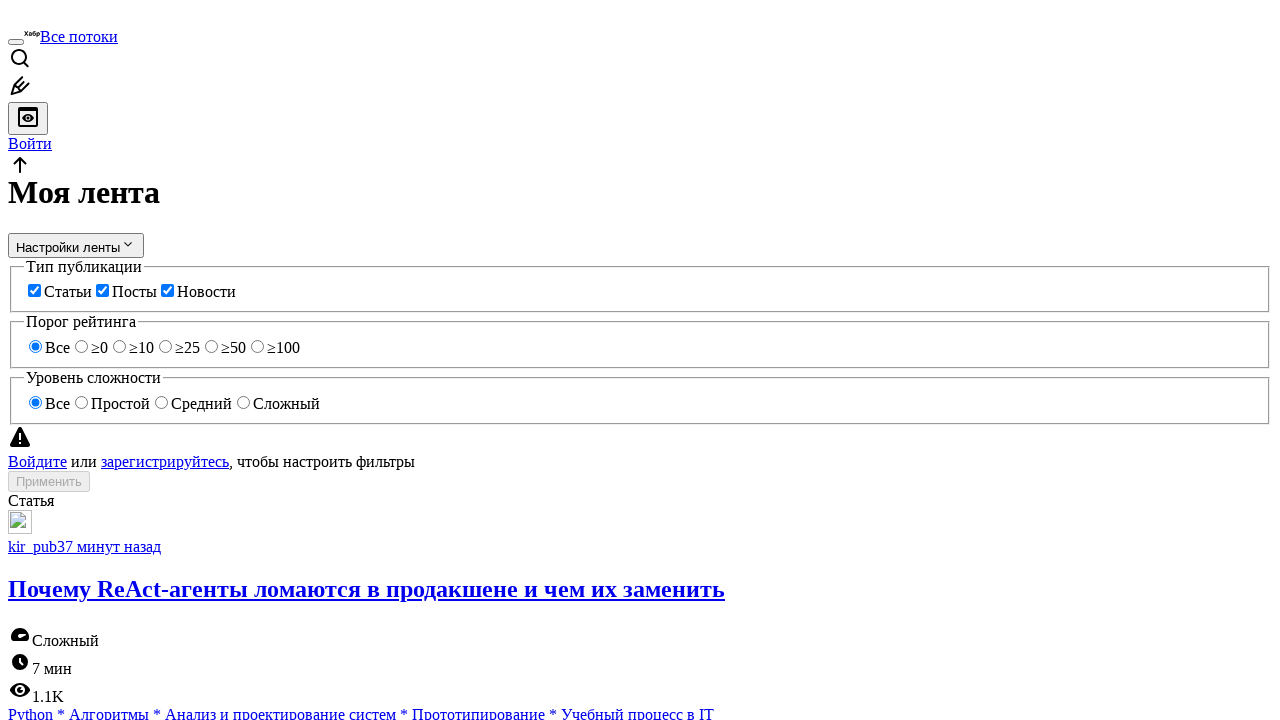

Found button element with XPath selector
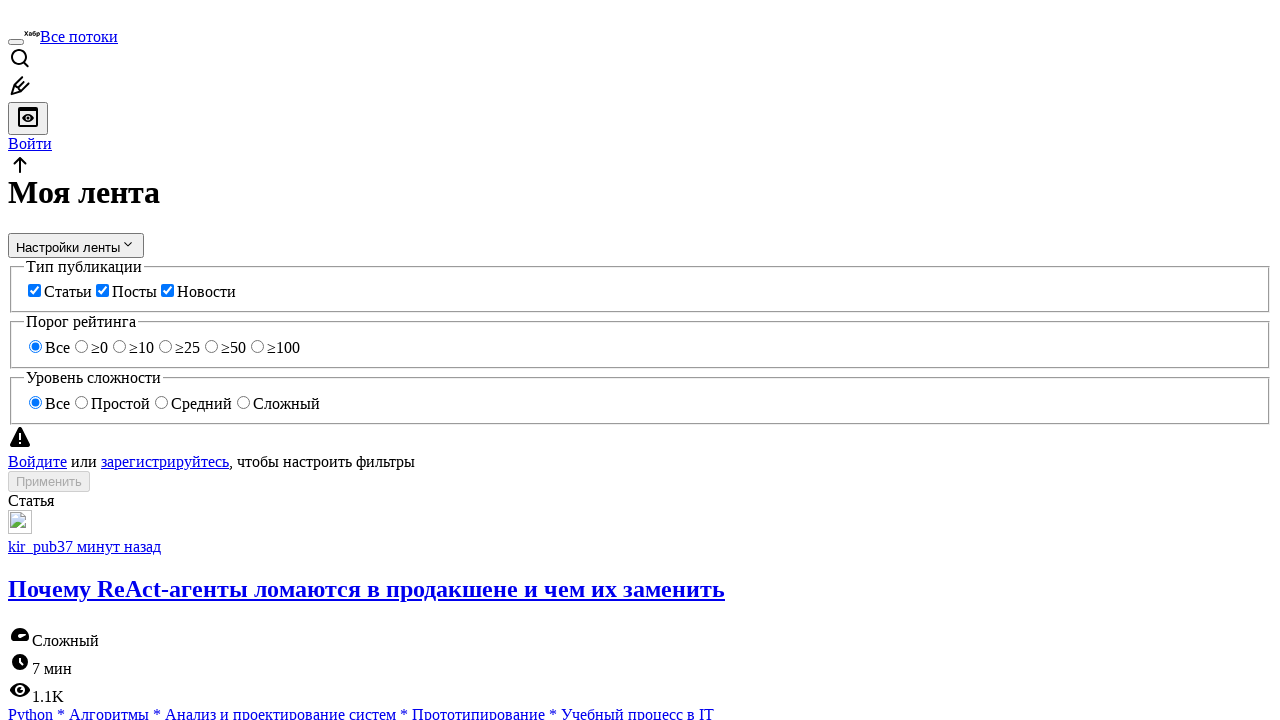

Verified page title matches expected Russian text 'Публикации / Моя лента / Хабр'
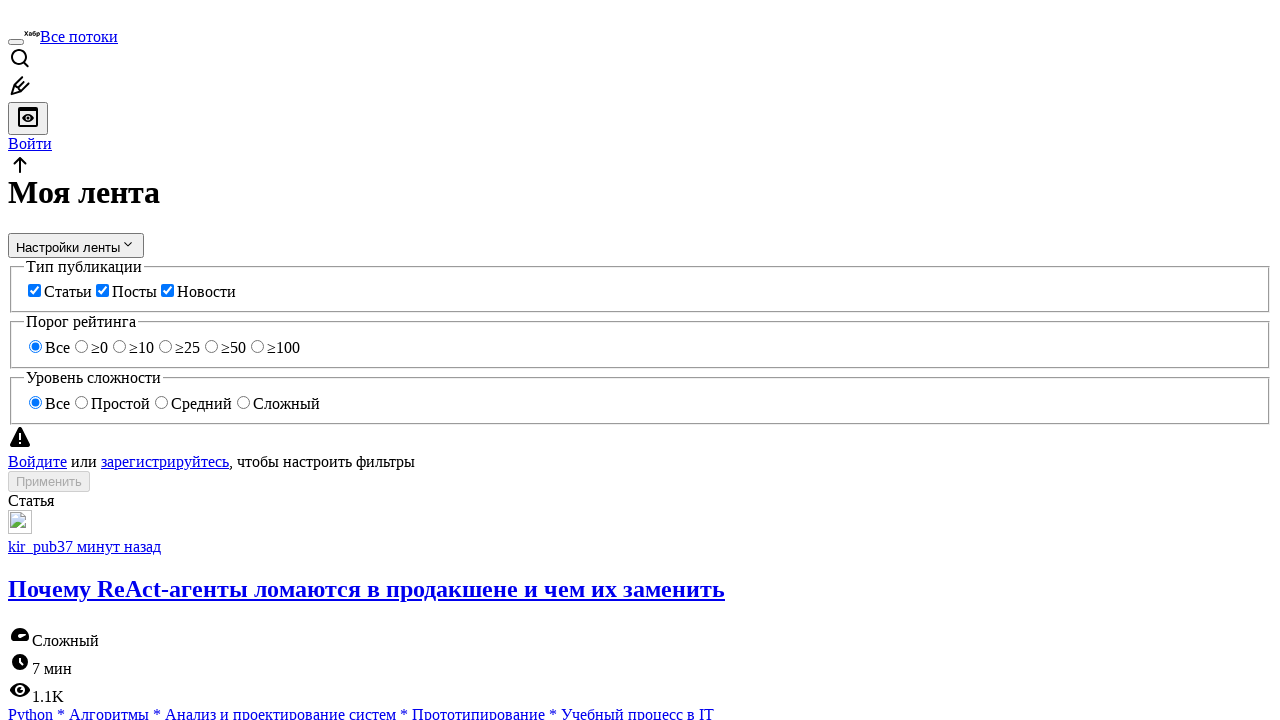

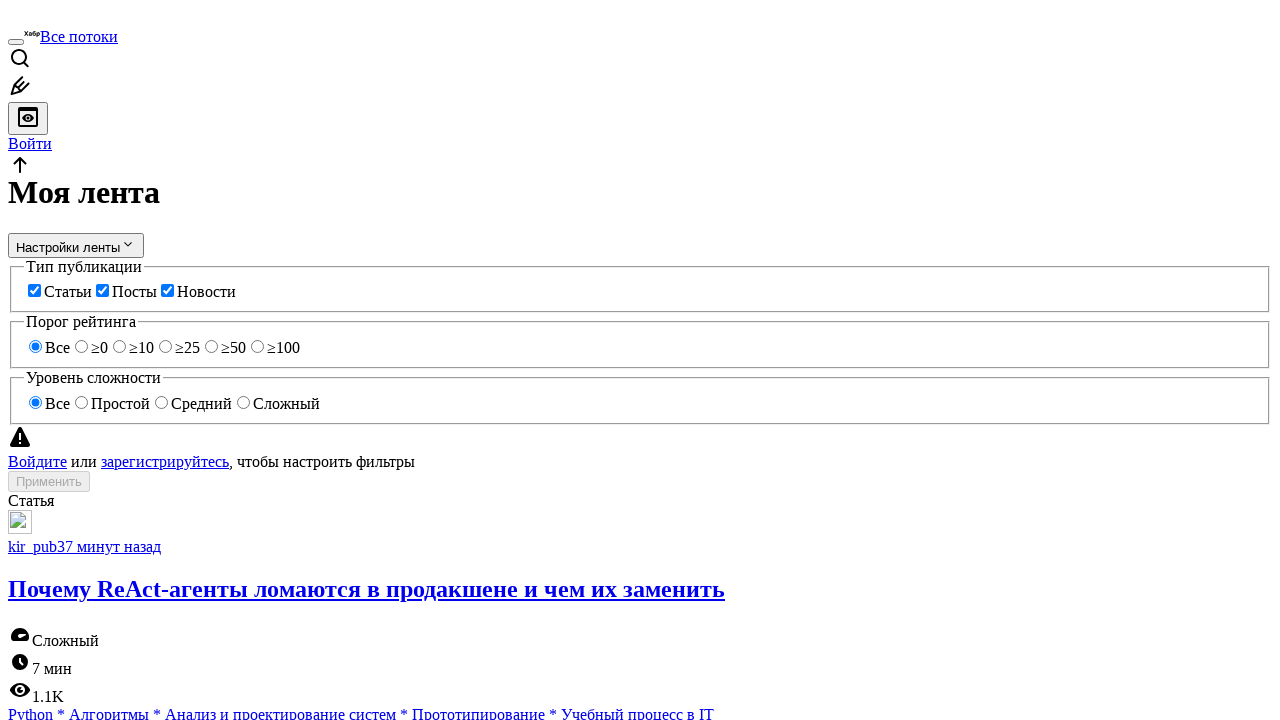